Tests the primary care patient registration flow in BC Health portal by registering a person in the user's care (as a legal guardian), filling in personal information including name, PHN, and date of birth, then proceeding through the registration steps.

Starting URL: https://healthbc.my.site.com/primarycarepatientregistration/s/

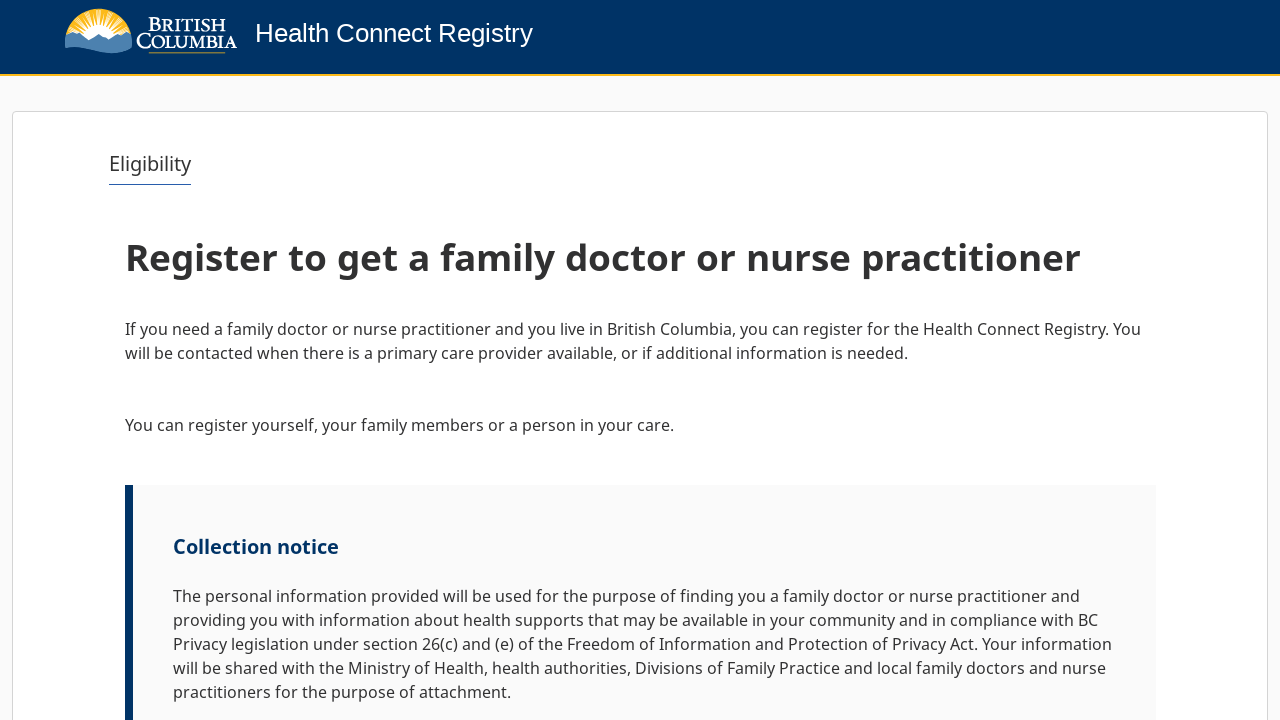

Clicked Next button to start registration at (1092, 660) on internal:role=button[name="Next"i]
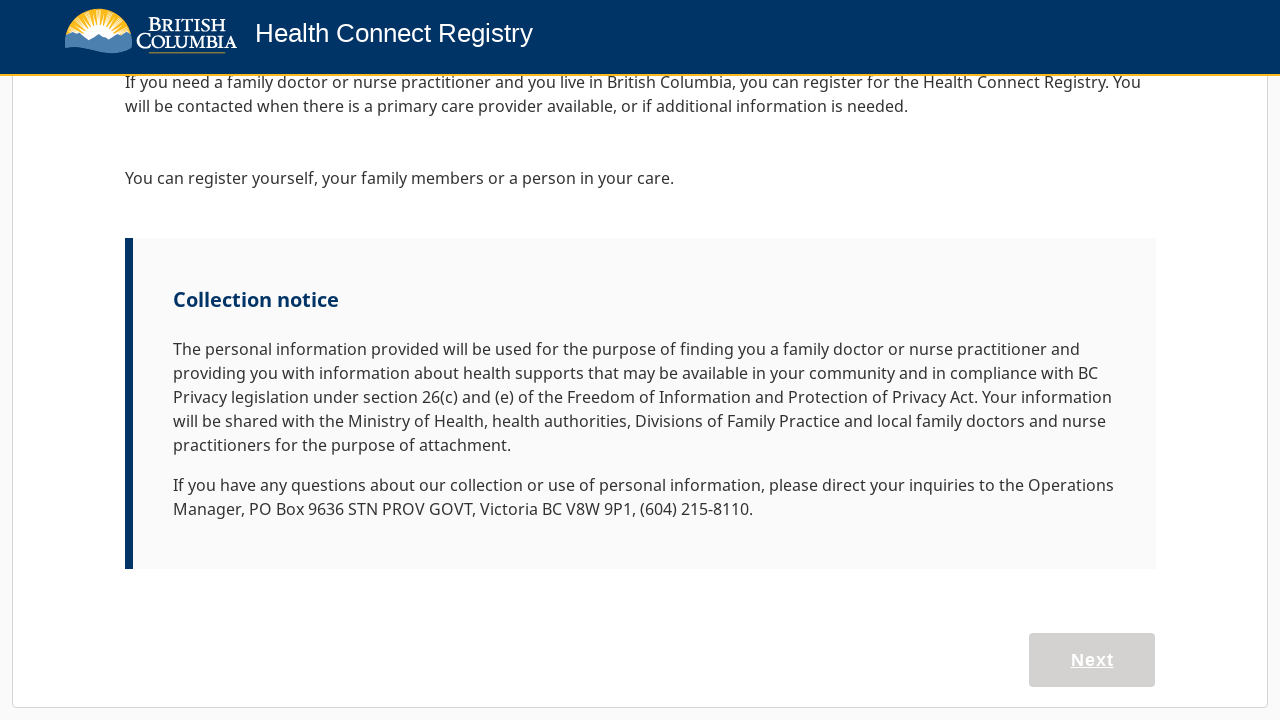

Clicked on registration type heading at (895, 578) on internal:role=heading[name="I am registering a person in"i]
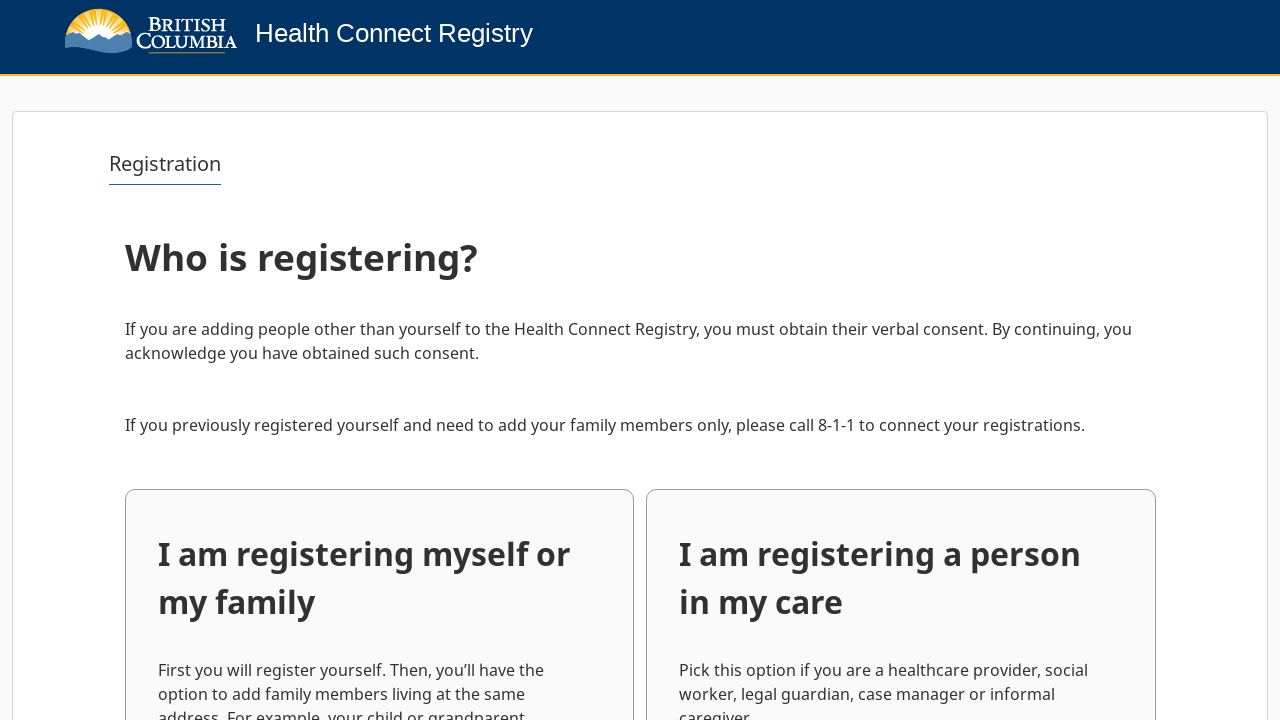

Selected 'Register a person in my care' option at (901, 611) on internal:role=button[name="Register a person in my care"i]
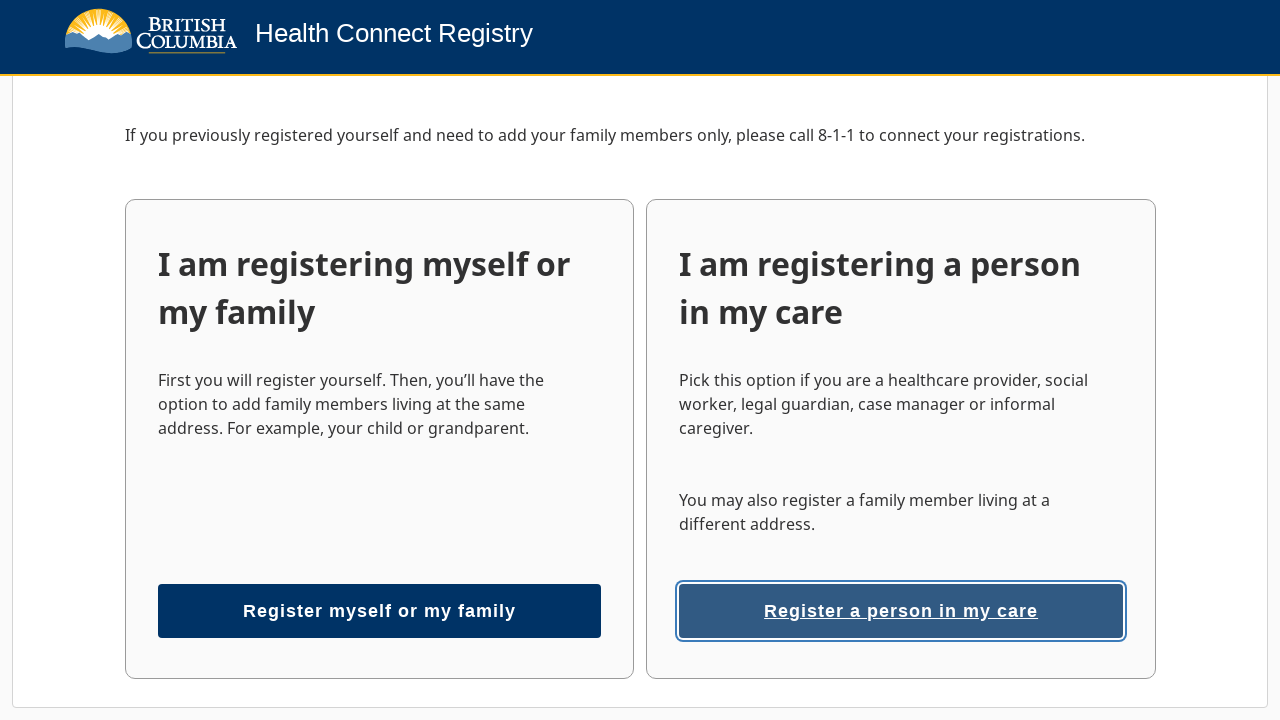

Clicked relationship dropdown at (375, 360) on internal:role=combobox[name="Your relationship to this"i]
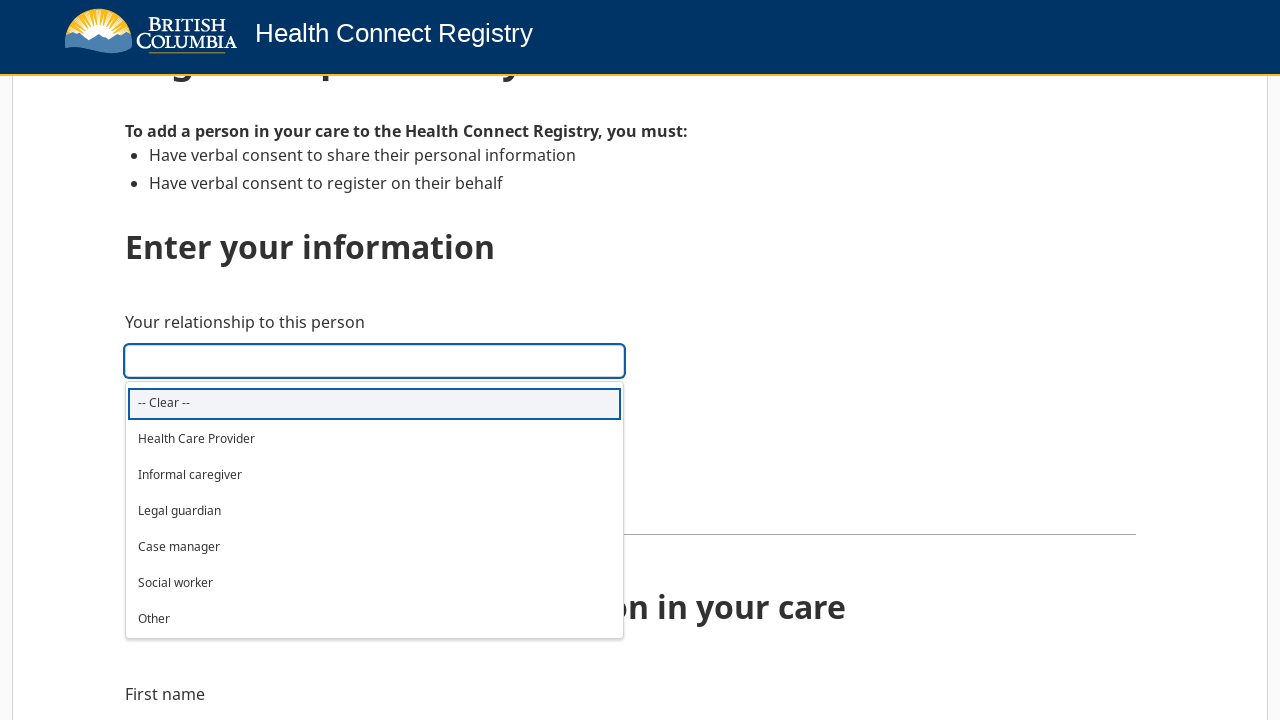

Selected 'Legal guardian' from relationship dropdown at (180, 510) on internal:text="Legal guardian"s
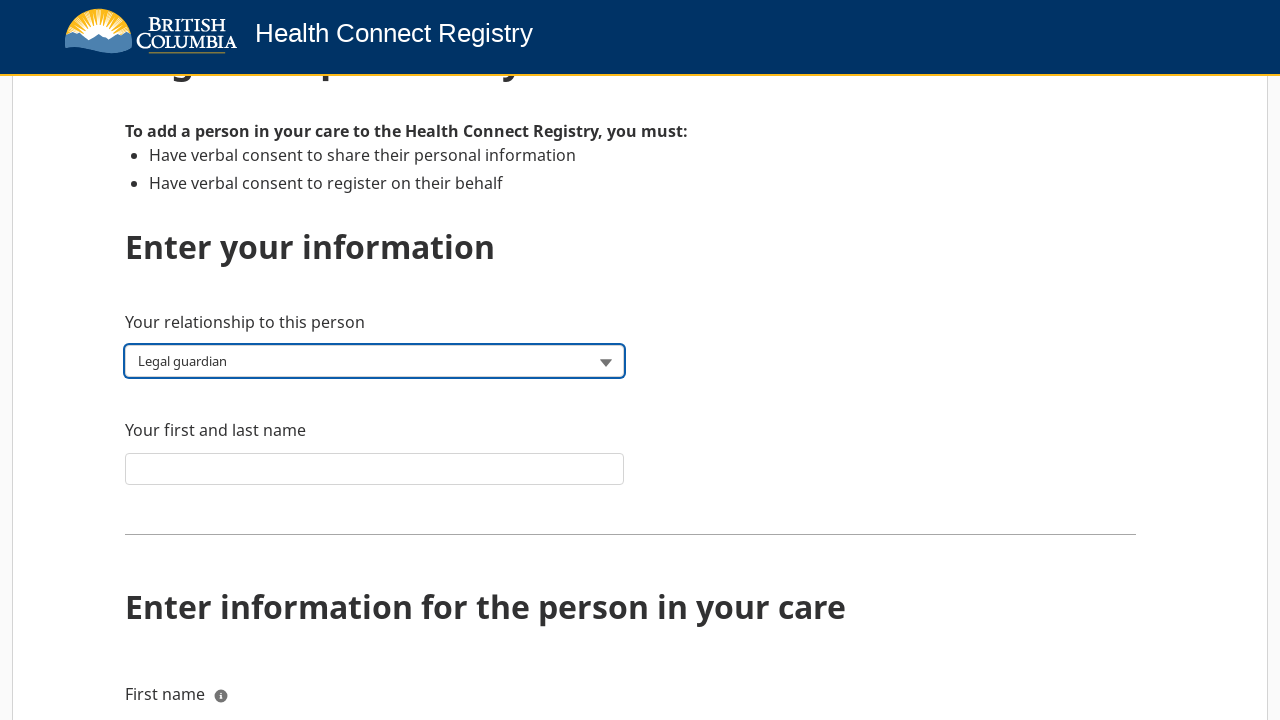

Clicked legal guardian name field at (375, 468) on internal:label="Your first and last name"i
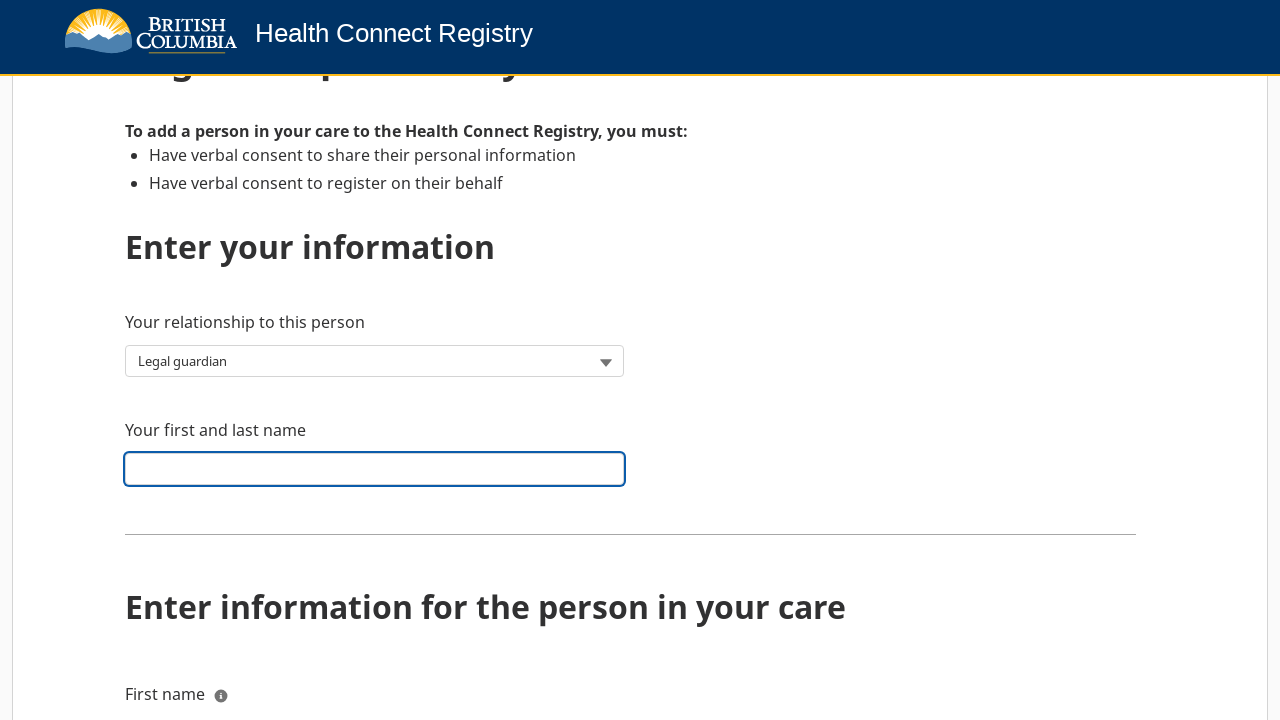

Filled legal guardian name with 'DONOTUSE BOTLegalGuardianLastName' on internal:label="Your first and last name"i
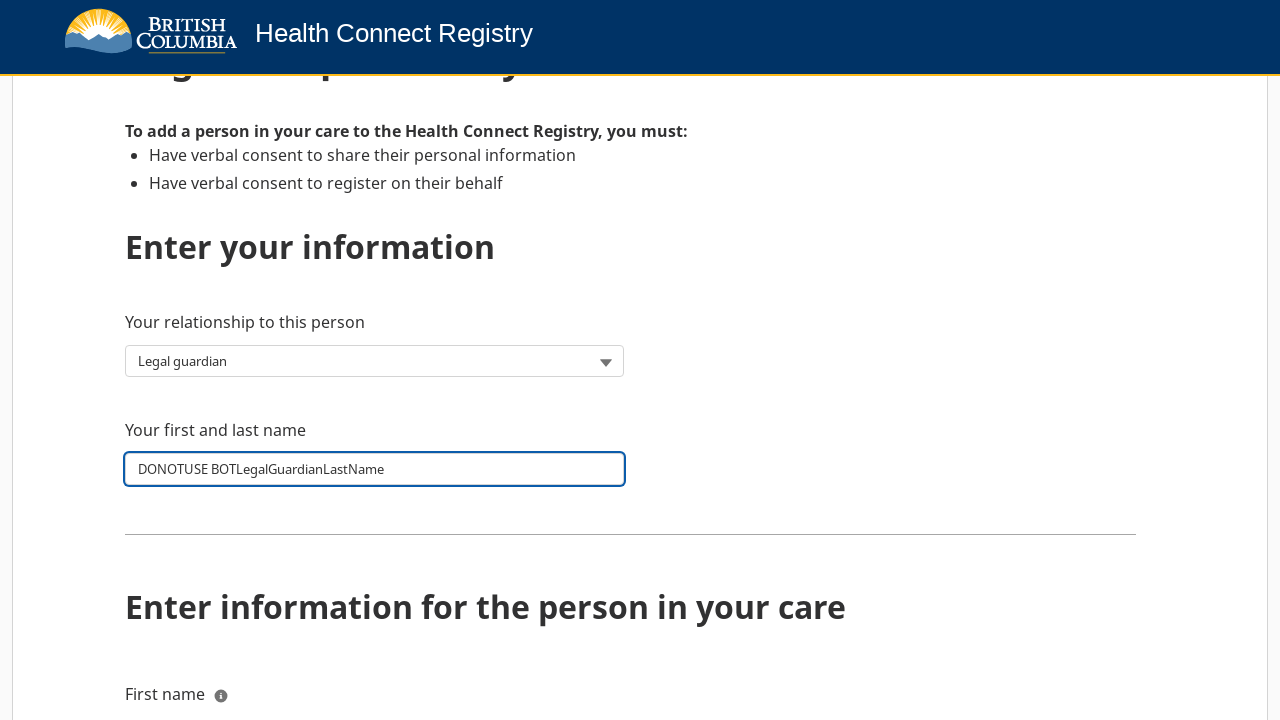

Clicked first name field for person in care at (375, 704) on internal:label="First name"s
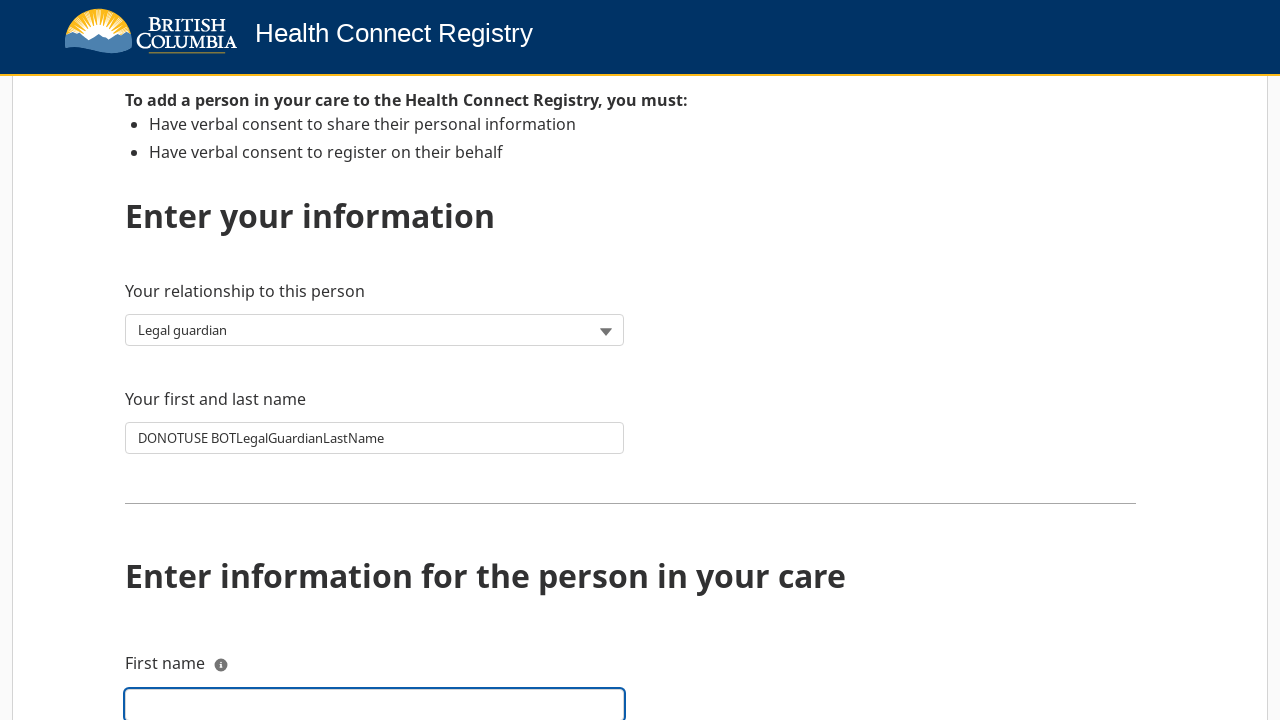

Filled first name with 'Marcus' on internal:label="First name"s
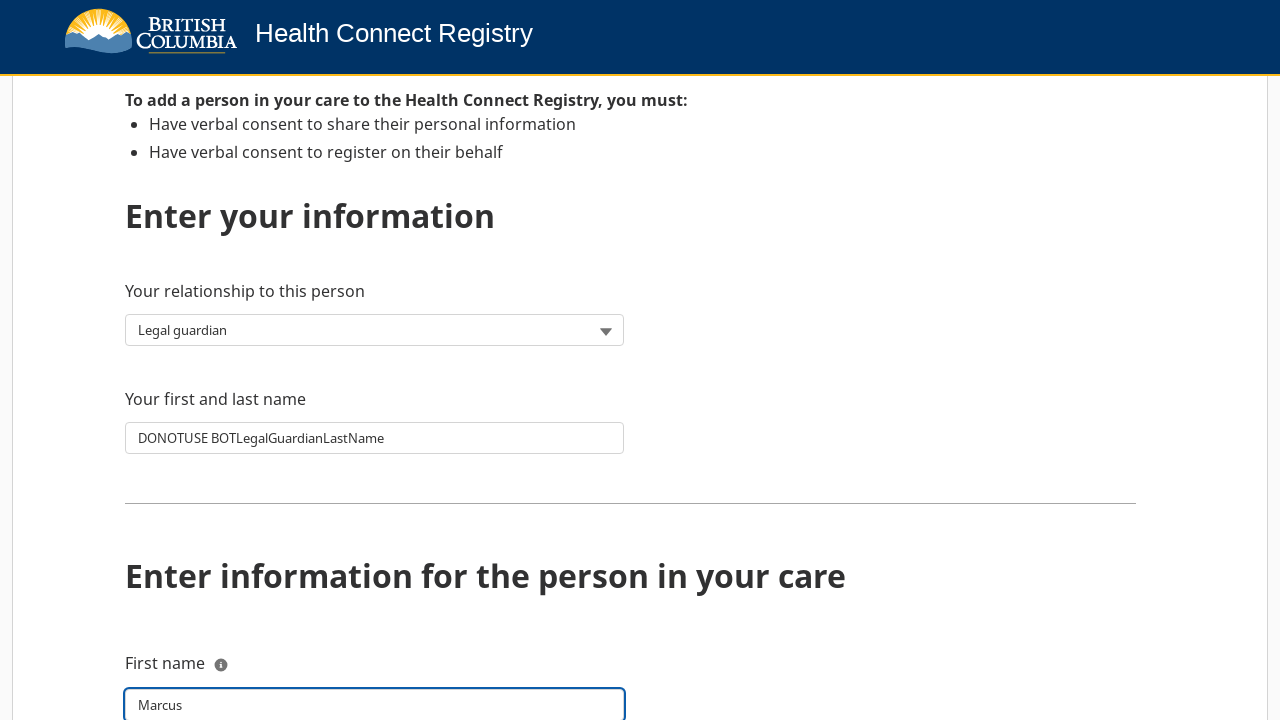

Clicked last name field for person in care at (375, 361) on internal:label="Last name"s
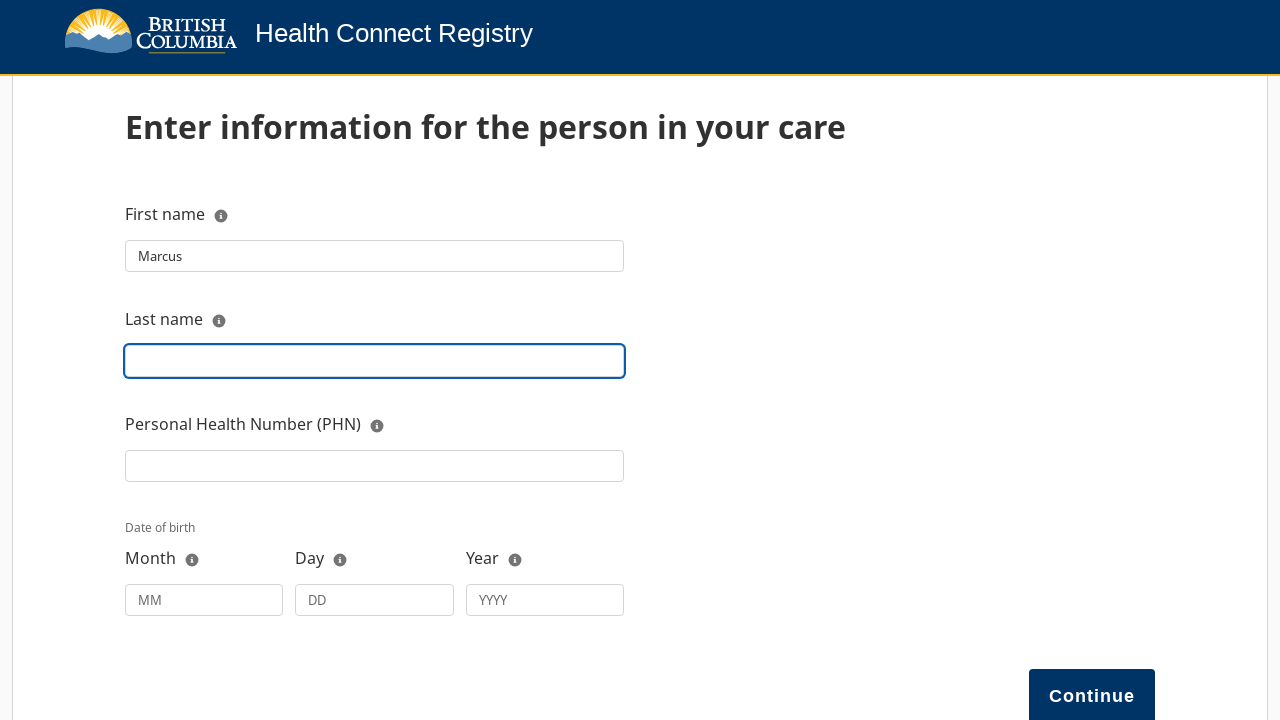

Filled last name with 'Thompson' on internal:label="Last name"s
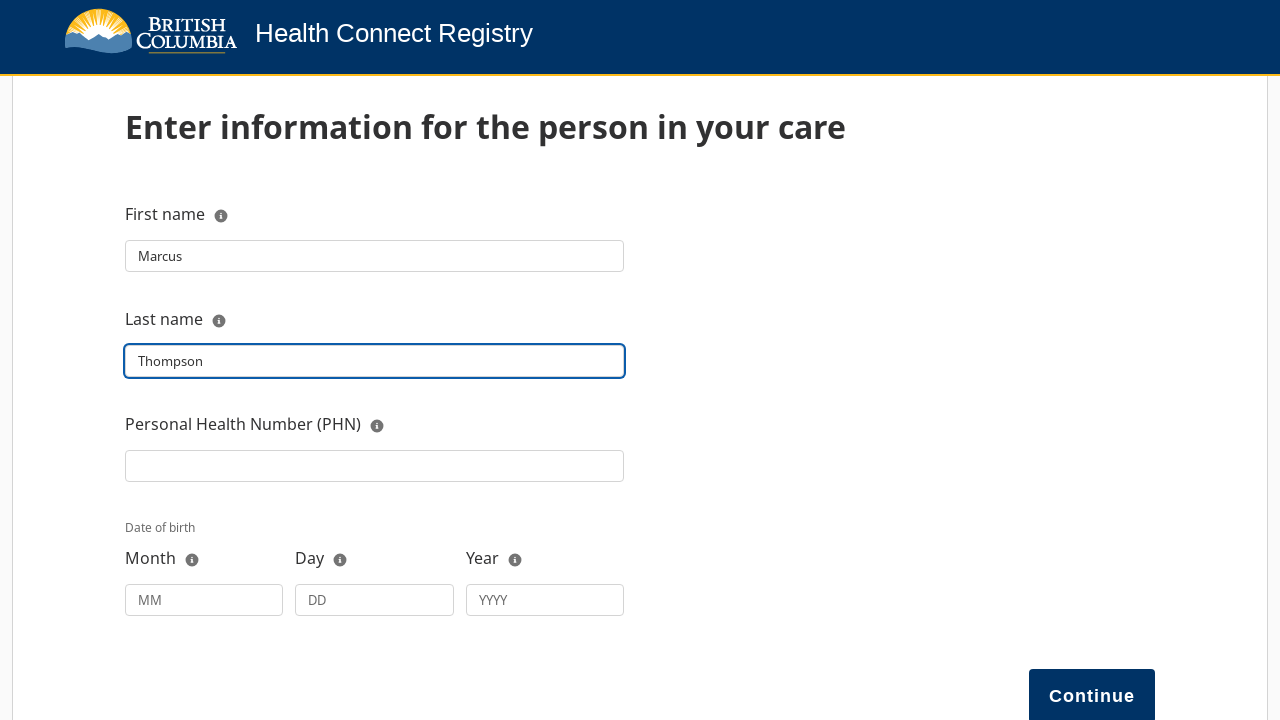

Clicked Personal Health Number field at (375, 466) on internal:label="Personal Health Number (PHN)"s
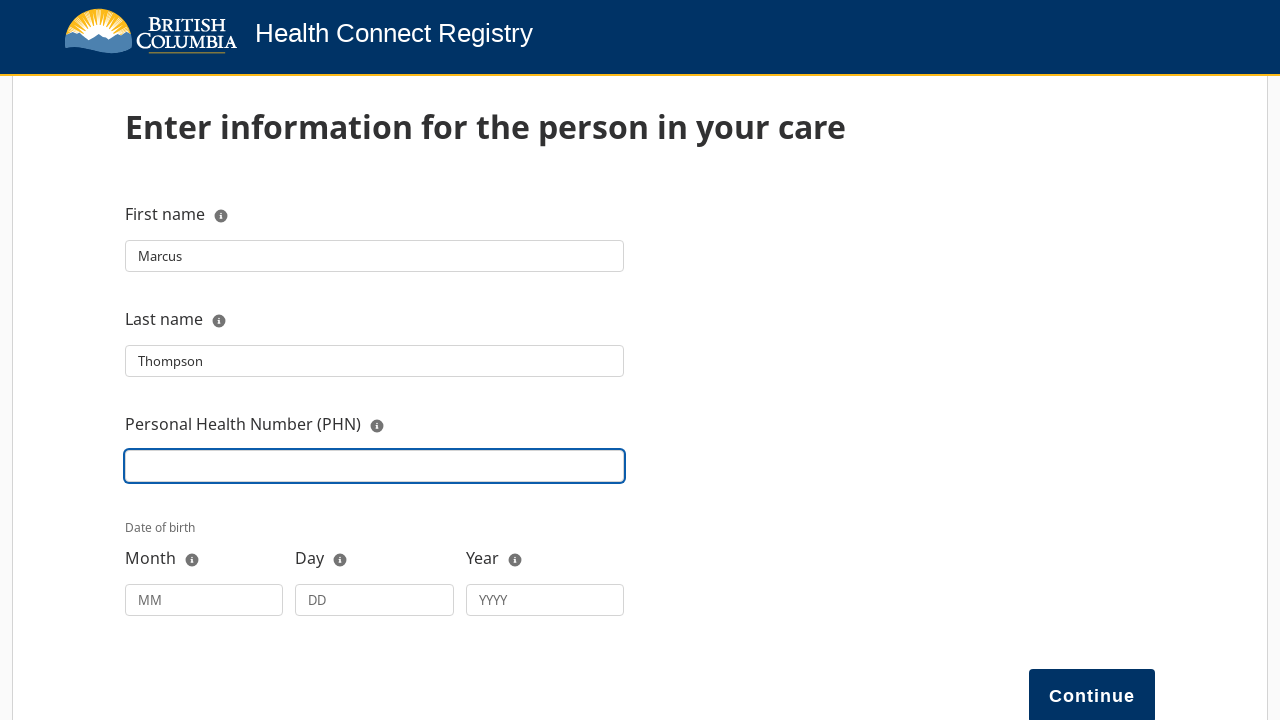

Filled PHN with '9873026889' on internal:label="Personal Health Number (PHN)"s
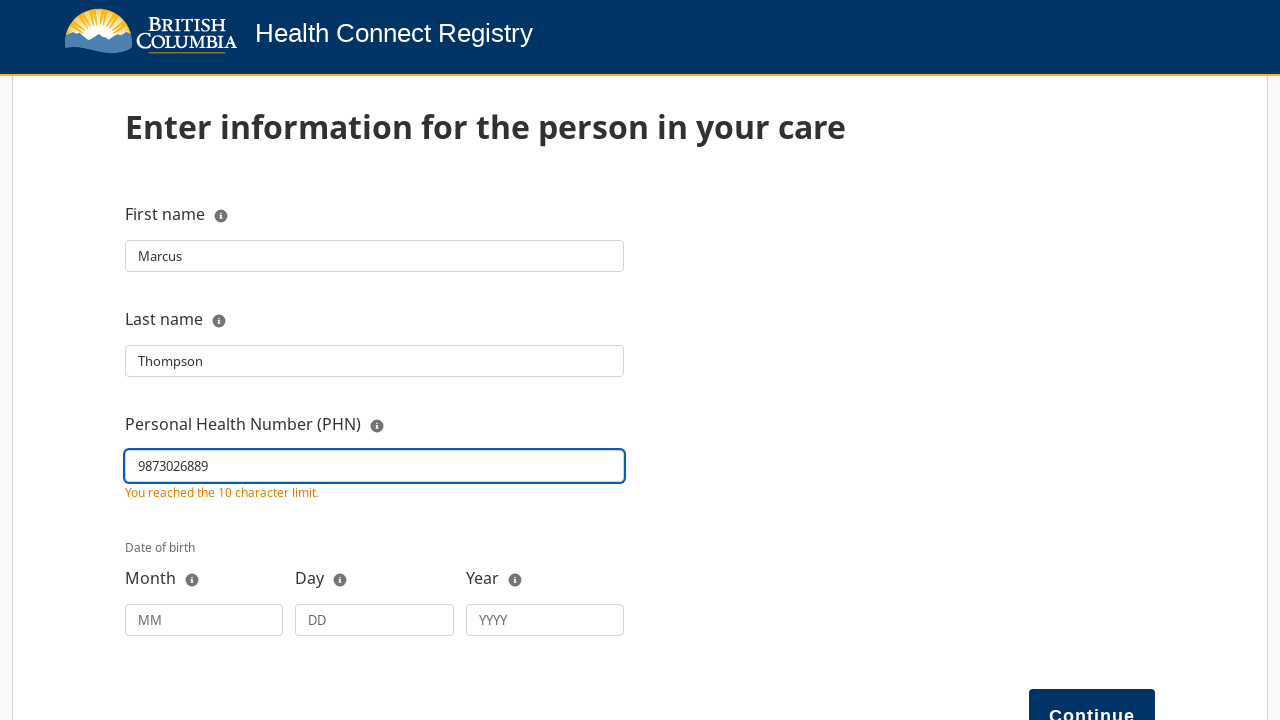

Clicked month field for date of birth at (204, 620) on internal:attr=[placeholder="MM"i]
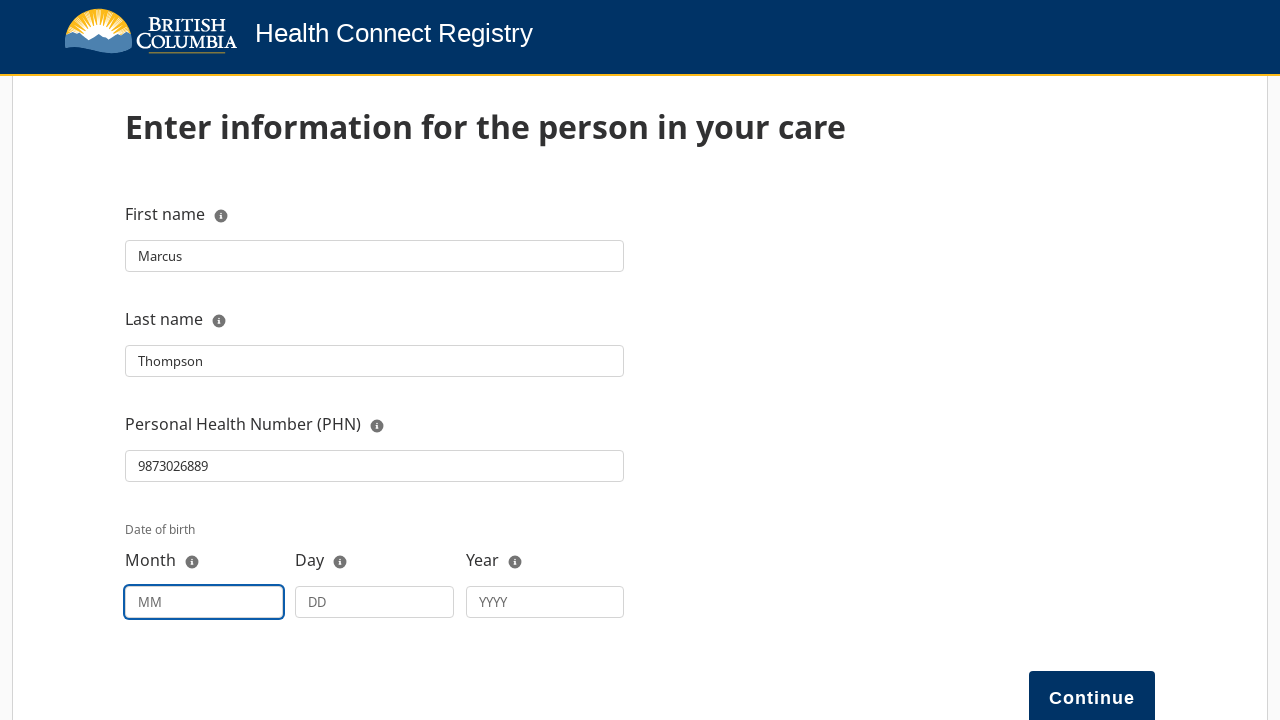

Filled month with '07' on internal:attr=[placeholder="MM"i]
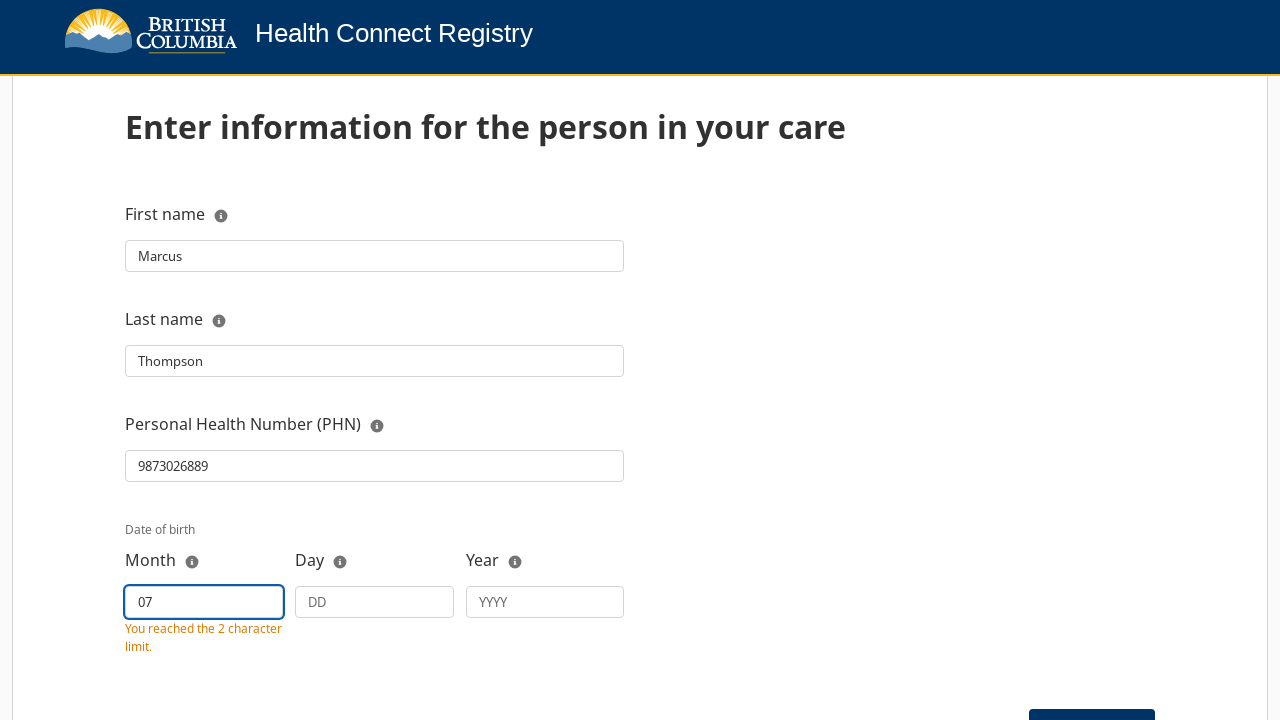

Clicked day field for date of birth at (375, 602) on internal:attr=[placeholder="DD"i]
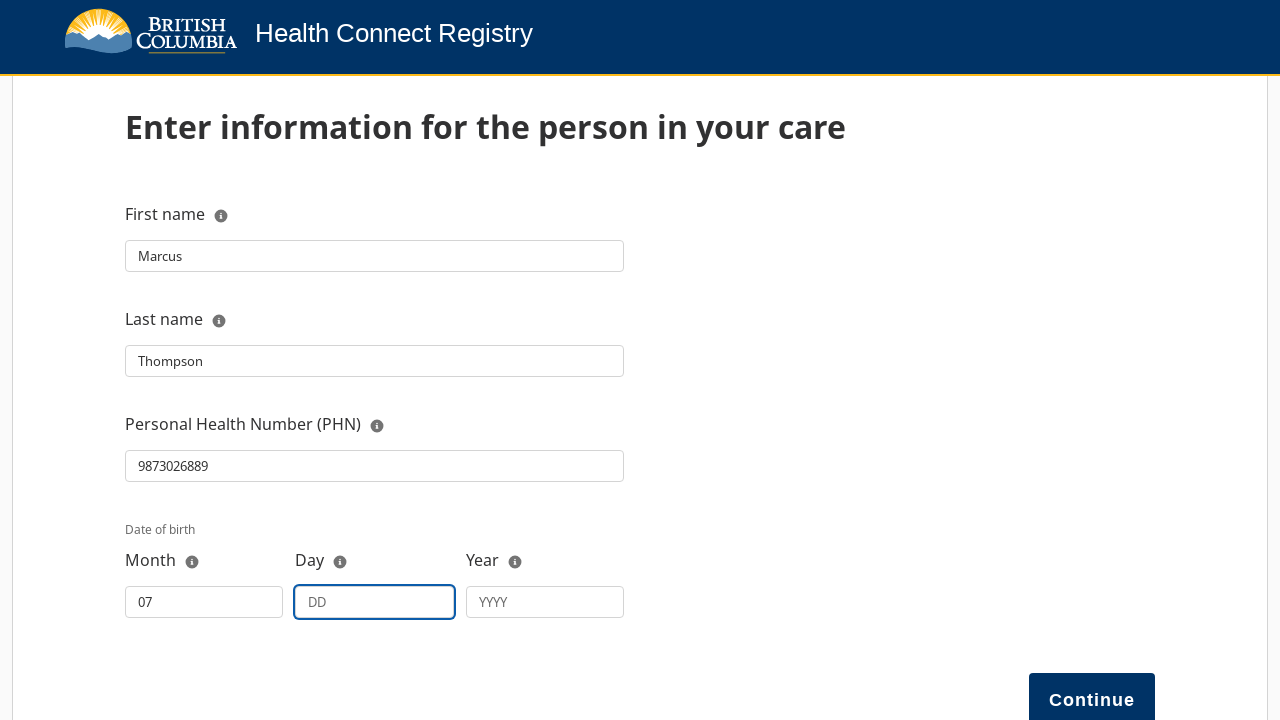

Filled day with '21' on internal:attr=[placeholder="DD"i]
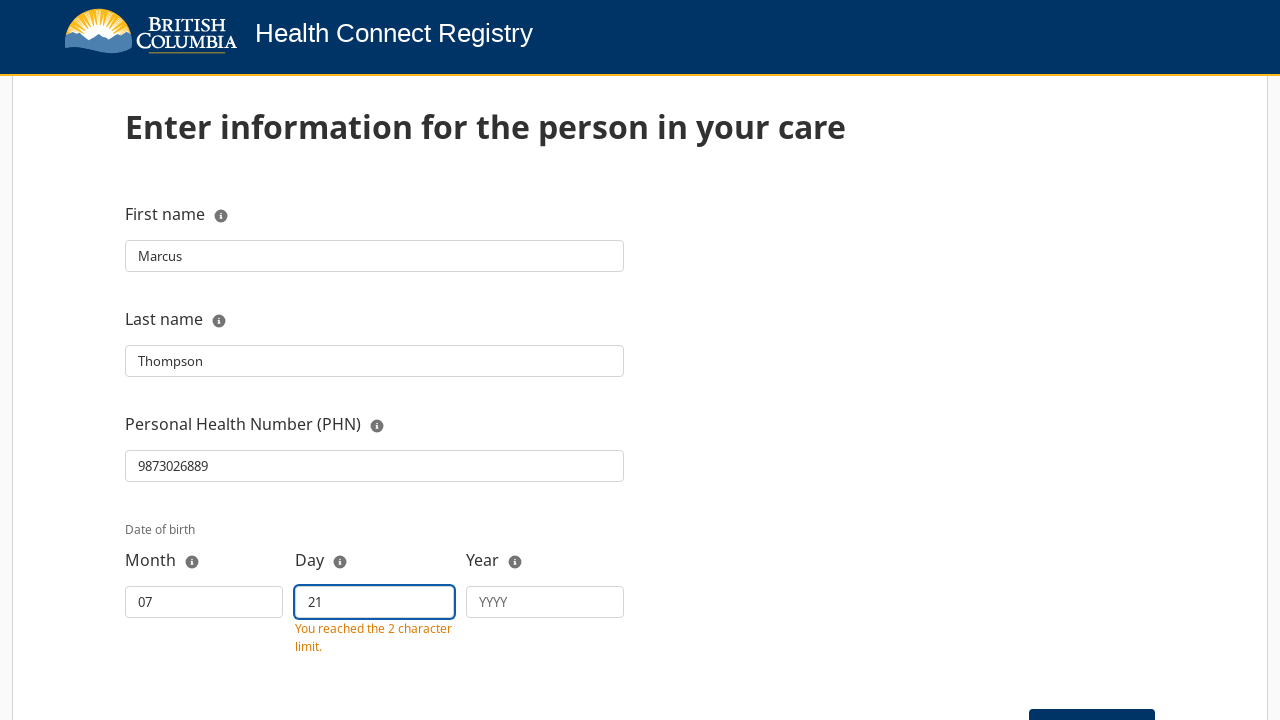

Clicked year field for date of birth at (545, 602) on internal:attr=[placeholder="YYYY"i]
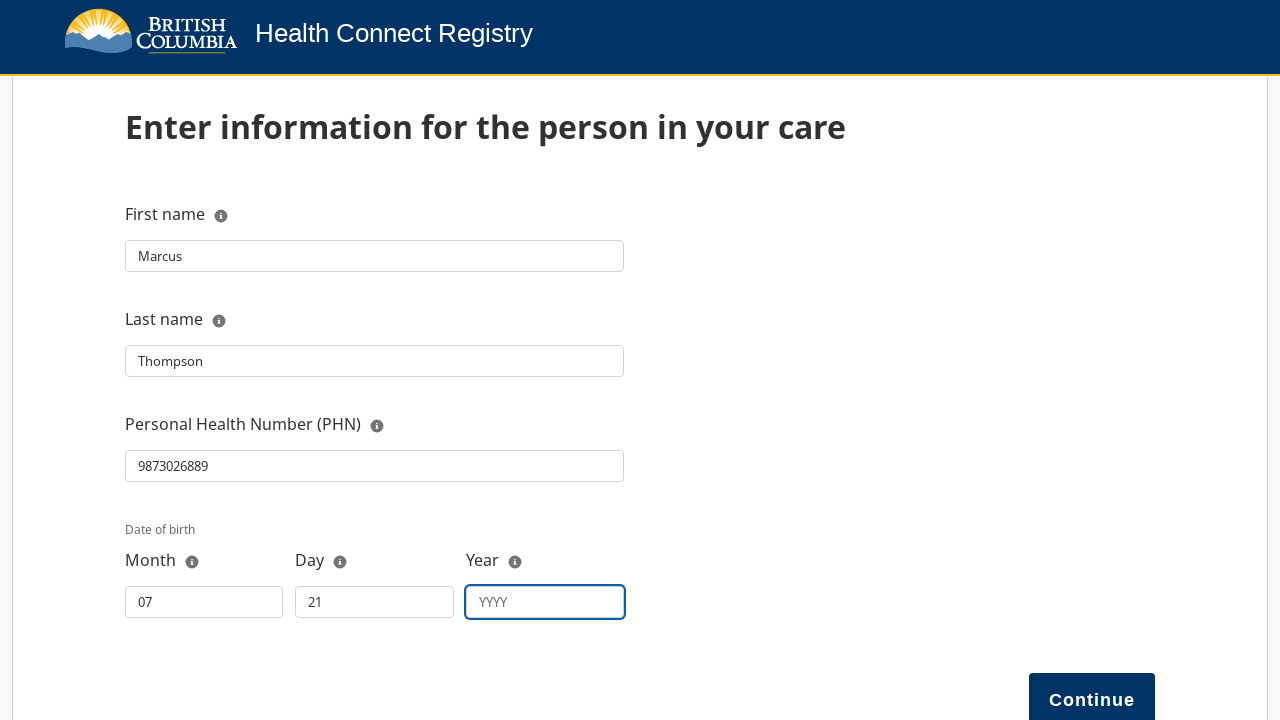

Filled year with '1977' on internal:attr=[placeholder="YYYY"i]
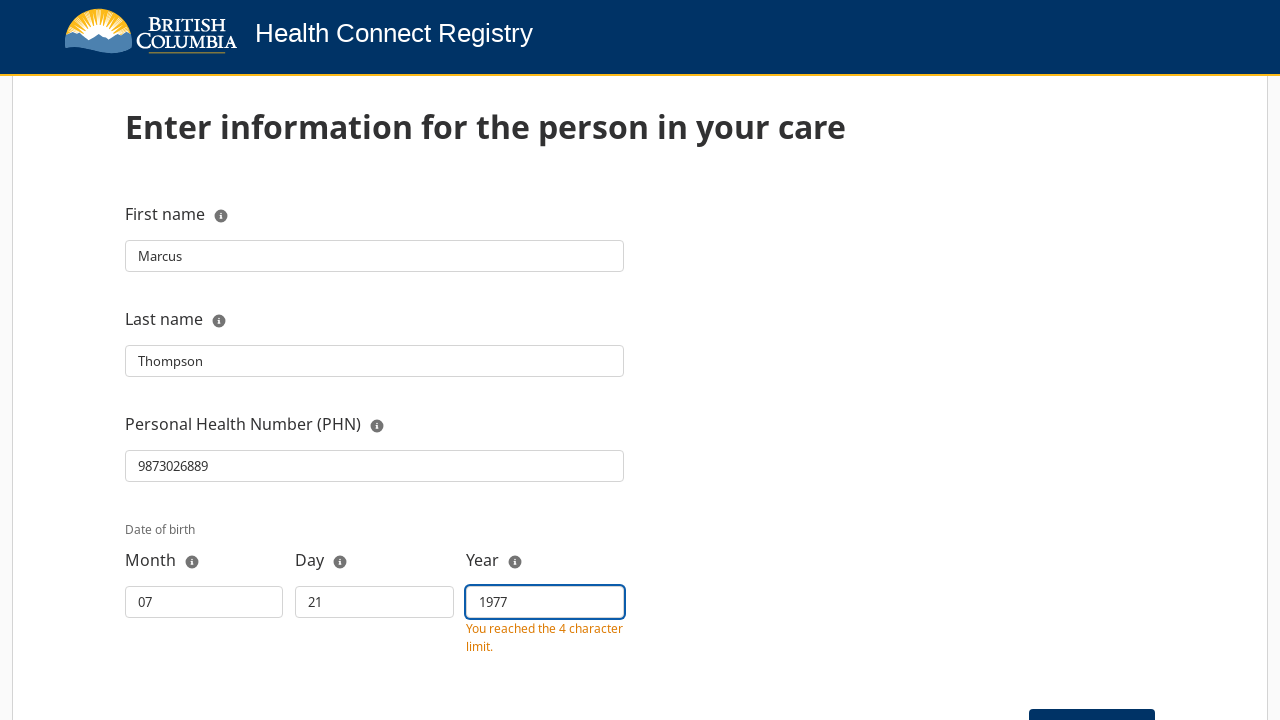

Clicked Continue button to proceed to next registration step at (1092, 693) on internal:role=button[name="Continue"i]
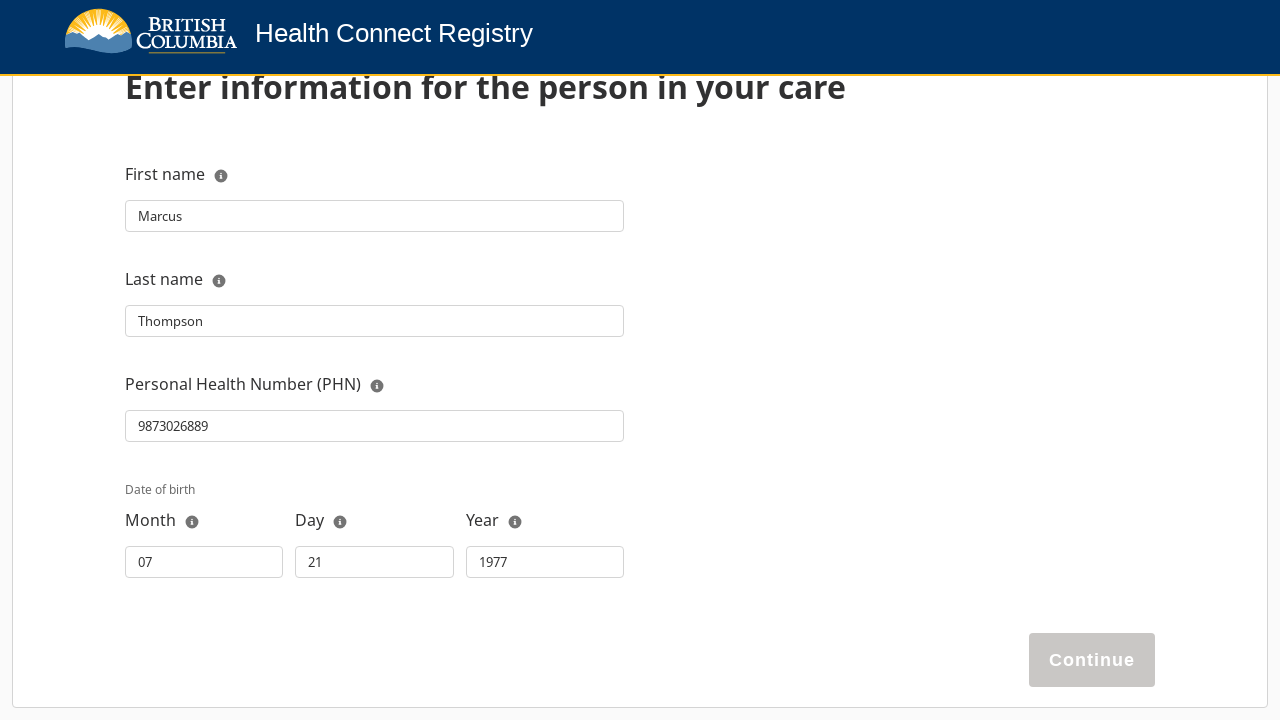

Clicked Continue button to proceed to final registration step at (1092, 660) on internal:role=button[name="Continue"i]
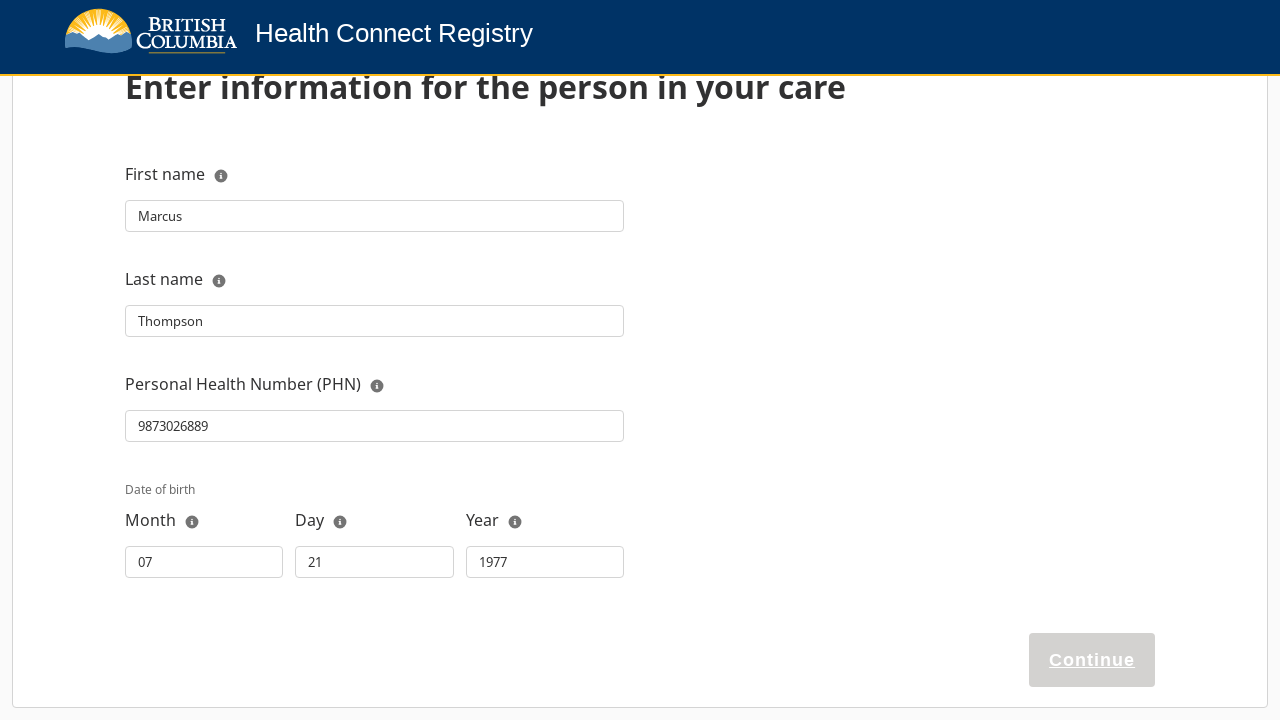

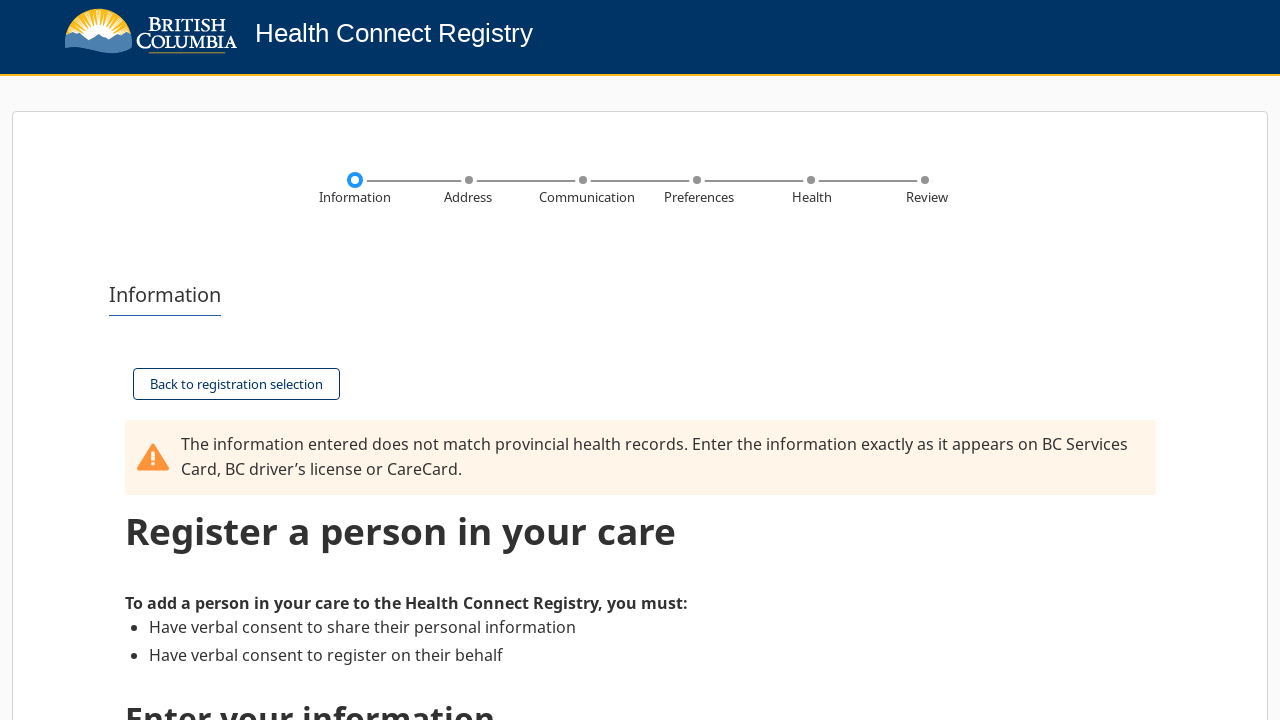